Reads two numbers from the page, calculates their sum, selects the result from a dropdown and submits

Starting URL: http://suninjuly.github.io/selects1.html

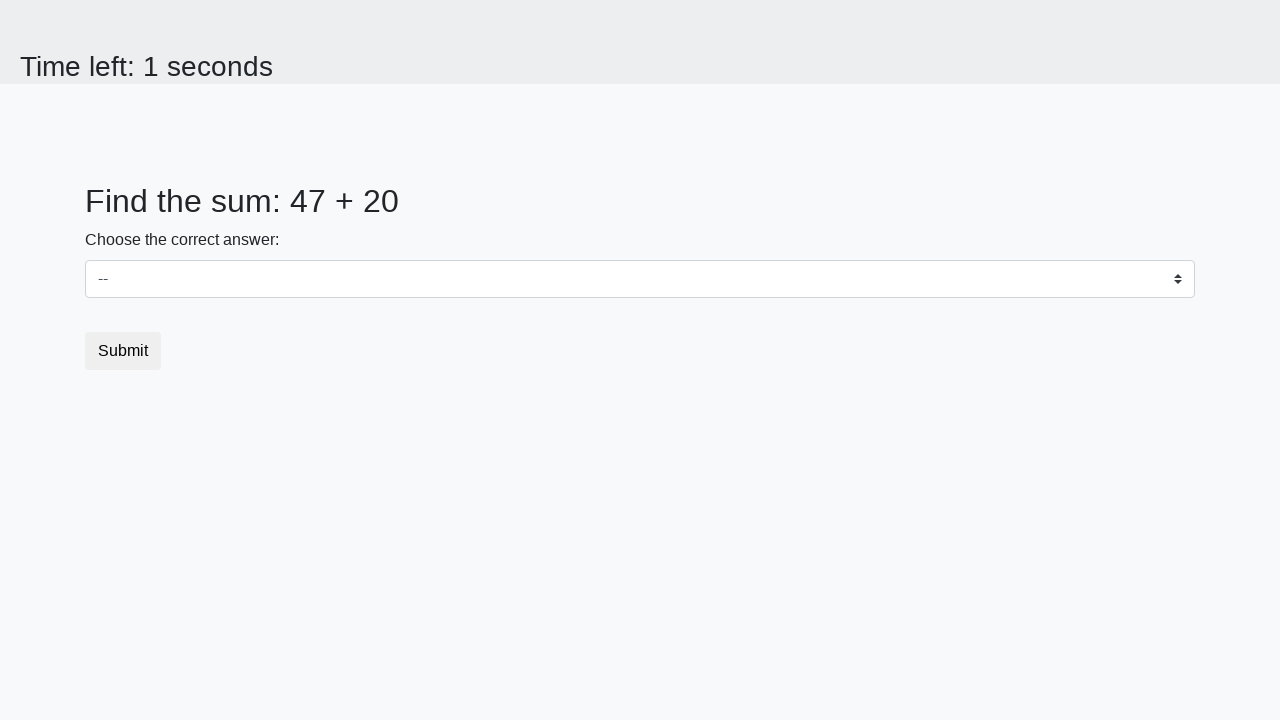

Read first number from #num1 element
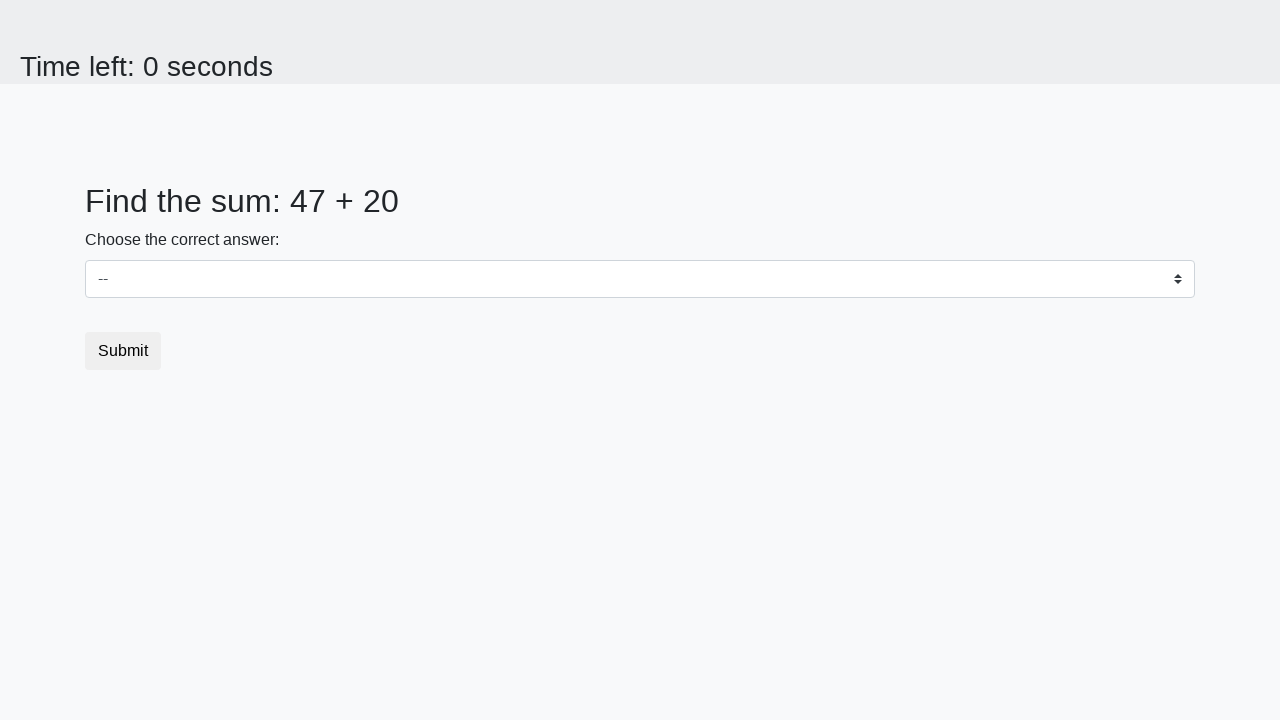

Read second number from #num2 element
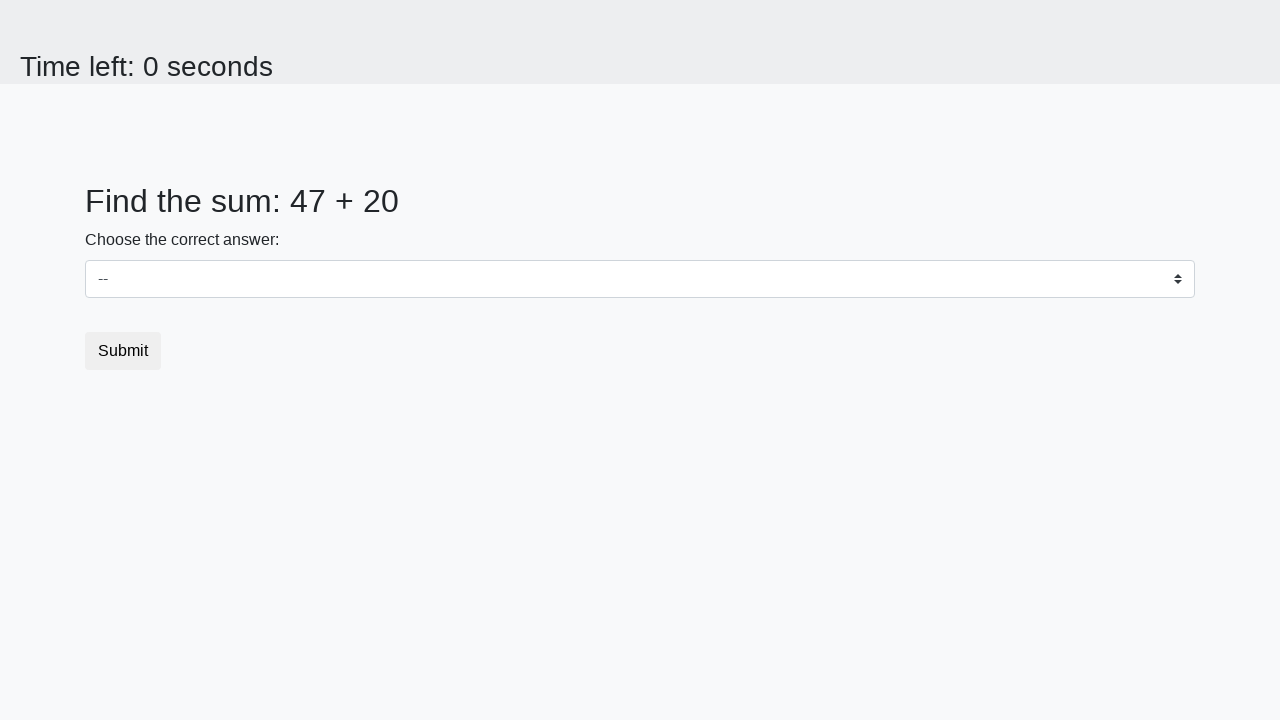

Calculated sum of 47 + 20 = 67
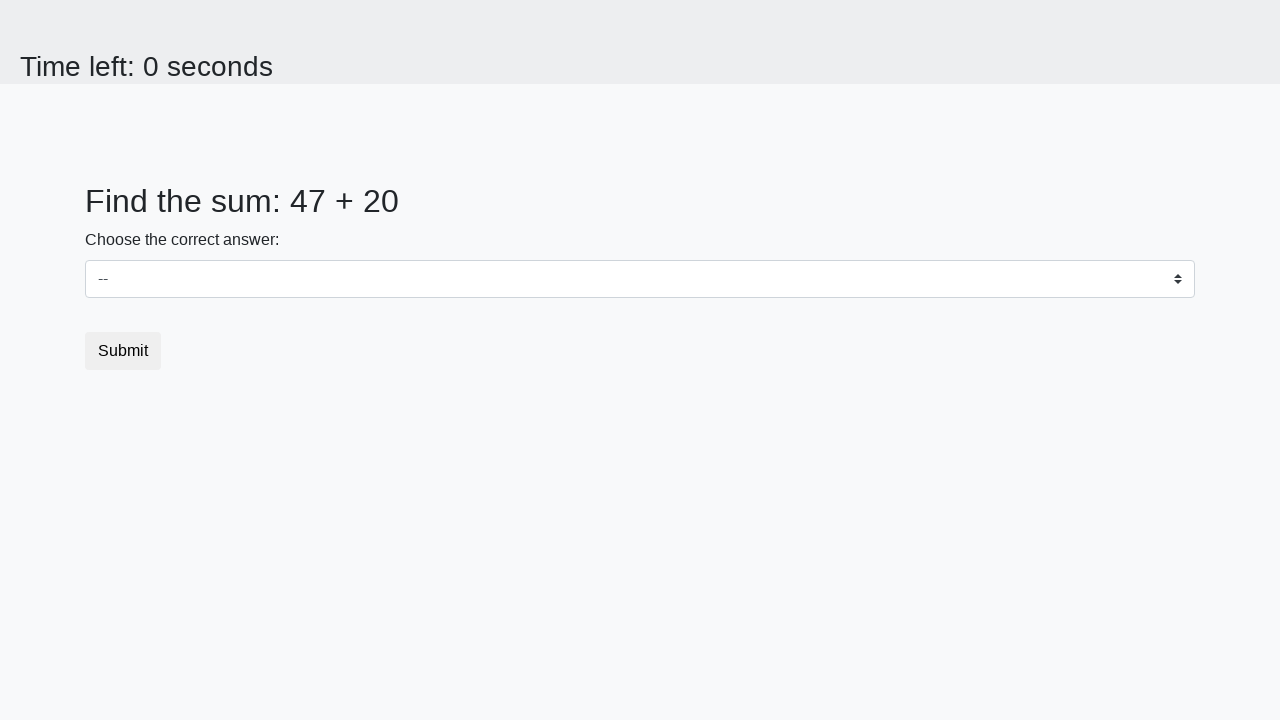

Selected value '67' from dropdown on select
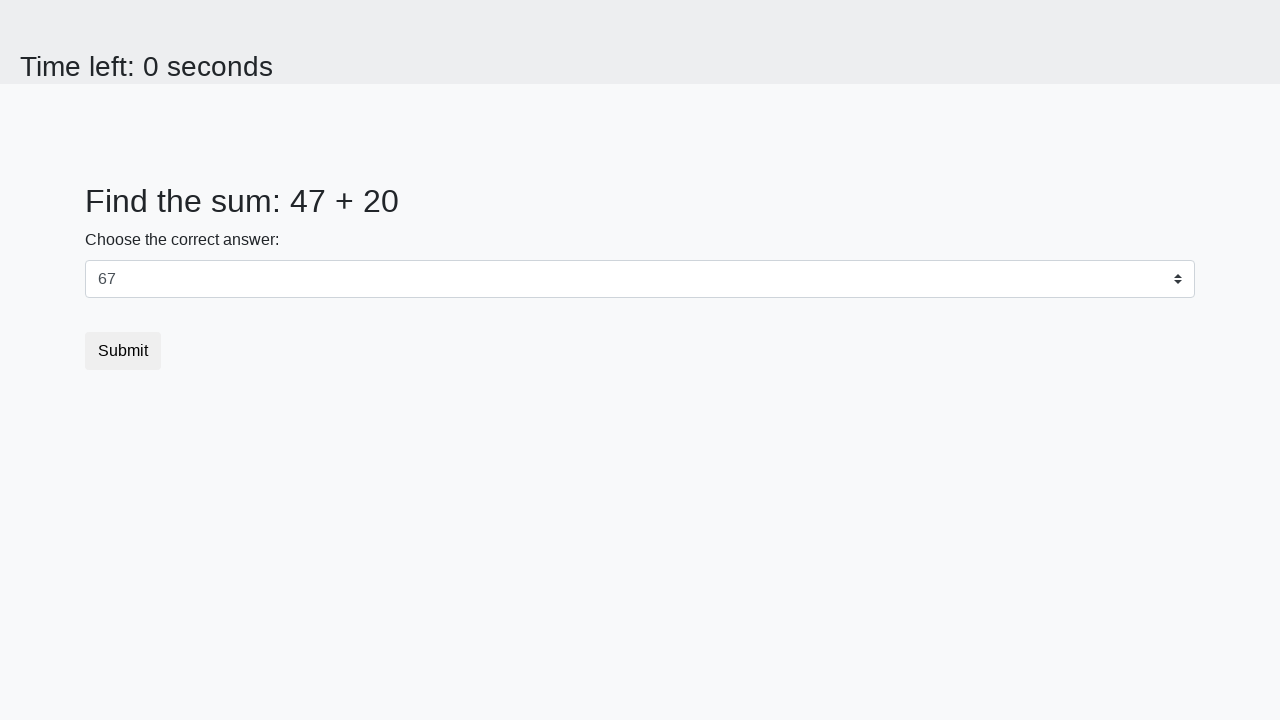

Clicked submit button at (123, 351) on xpath=//button
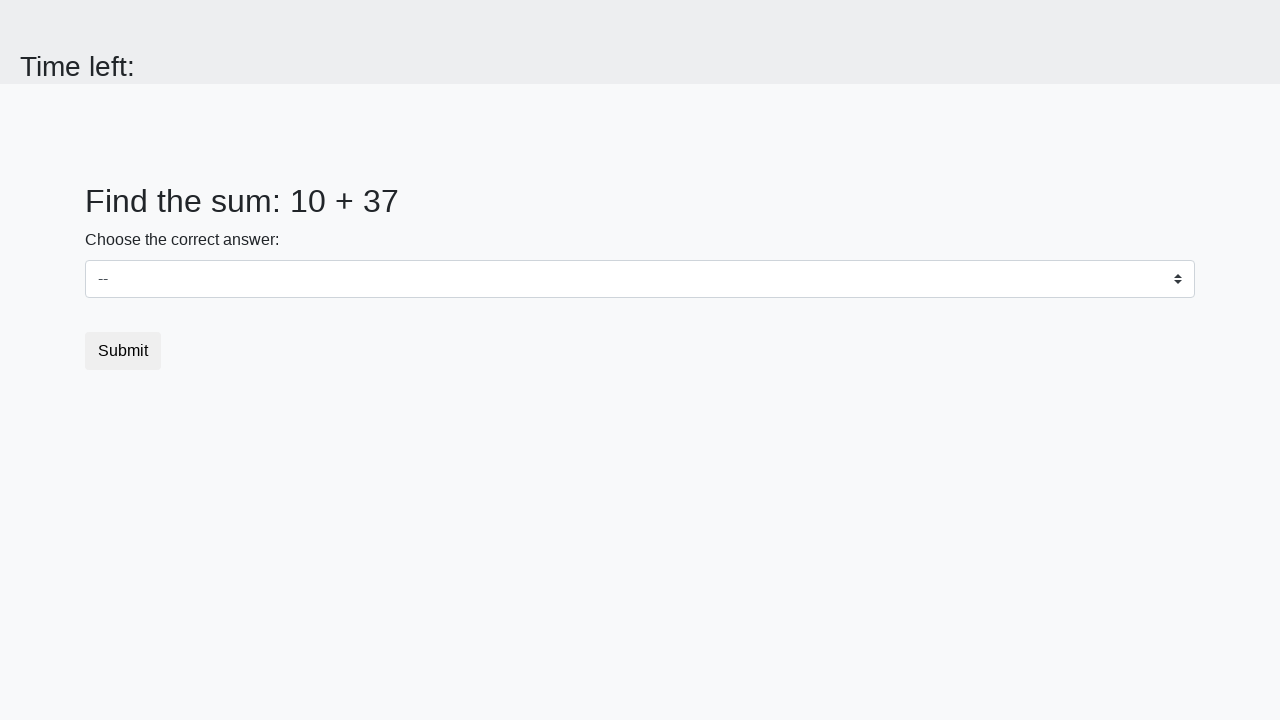

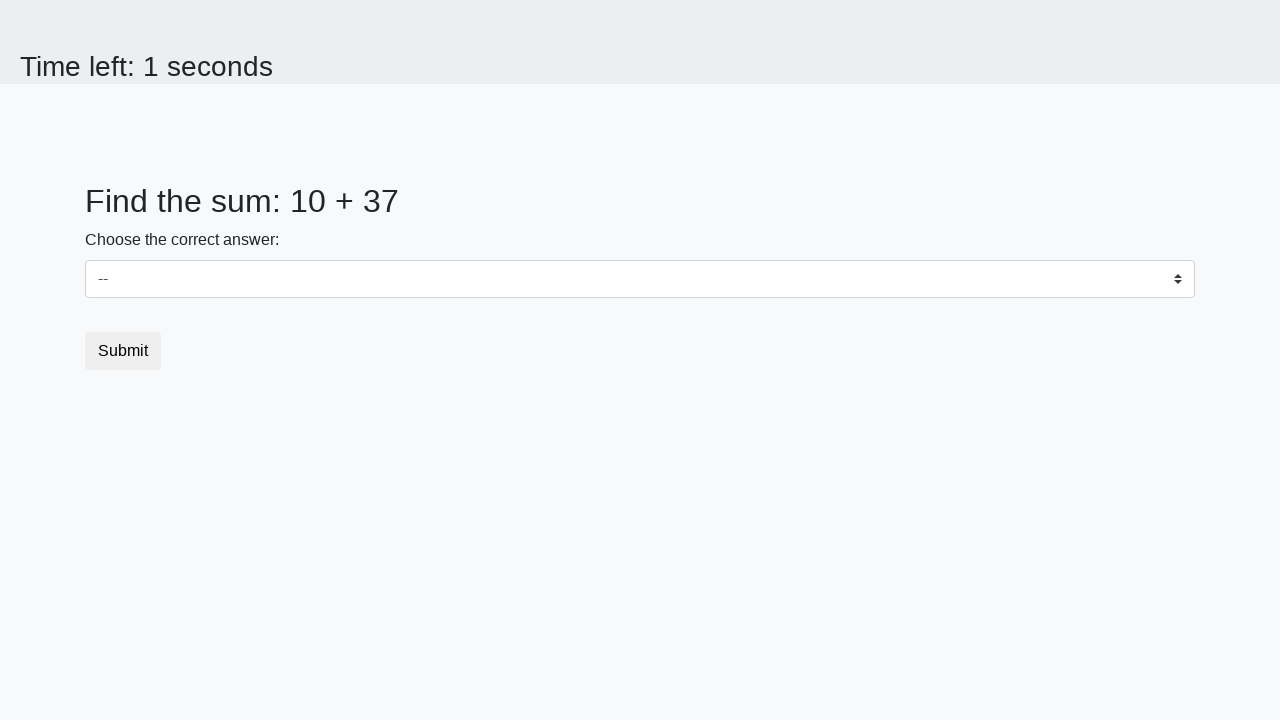